Tests sorting the "Due" column in ascending order by clicking the column header and verifying the values are sorted correctly.

Starting URL: http://the-internet.herokuapp.com/tables

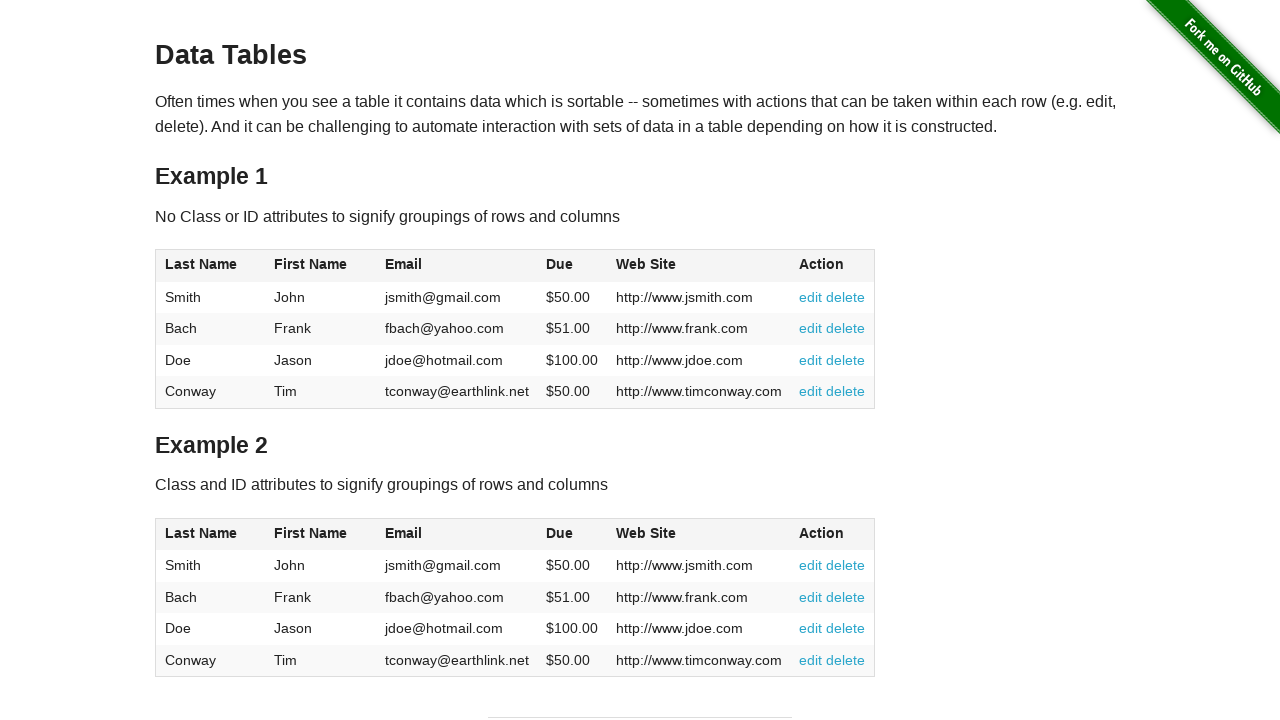

Clicked the Due column header (4th column) to sort ascending at (572, 266) on #table1 thead tr th:nth-of-type(4)
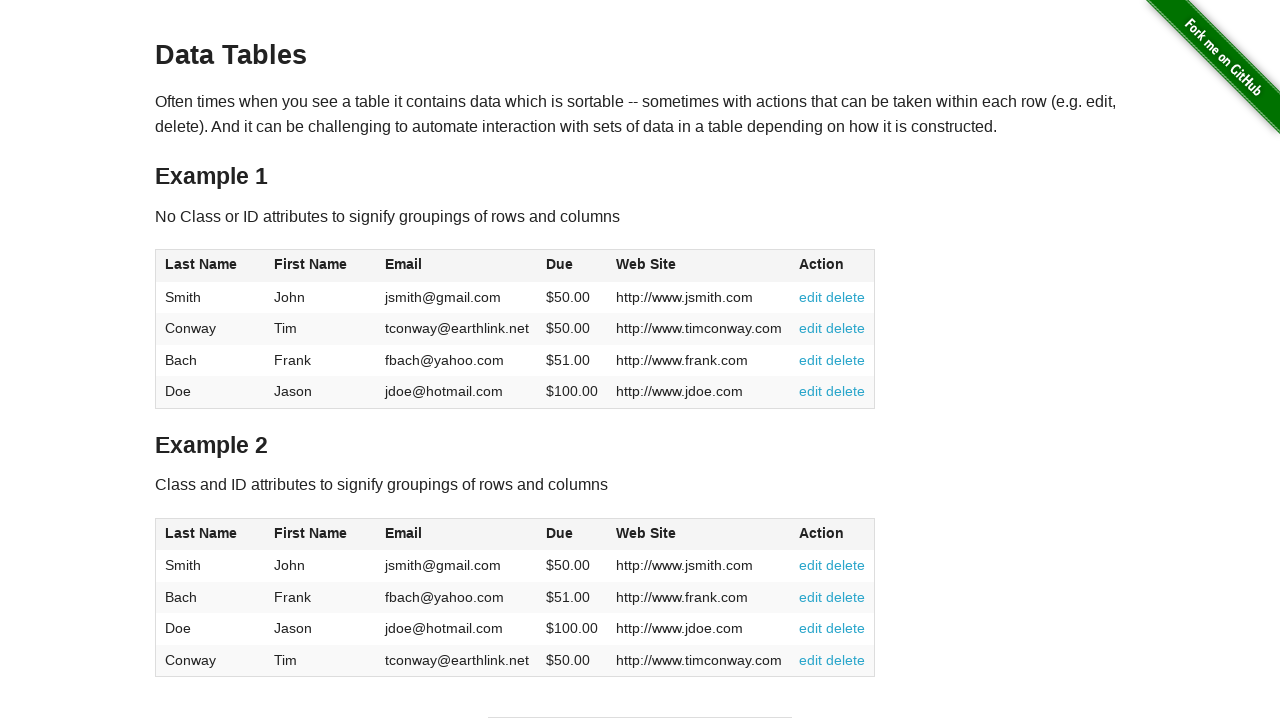

Waited for table to be sorted and Due column to be visible
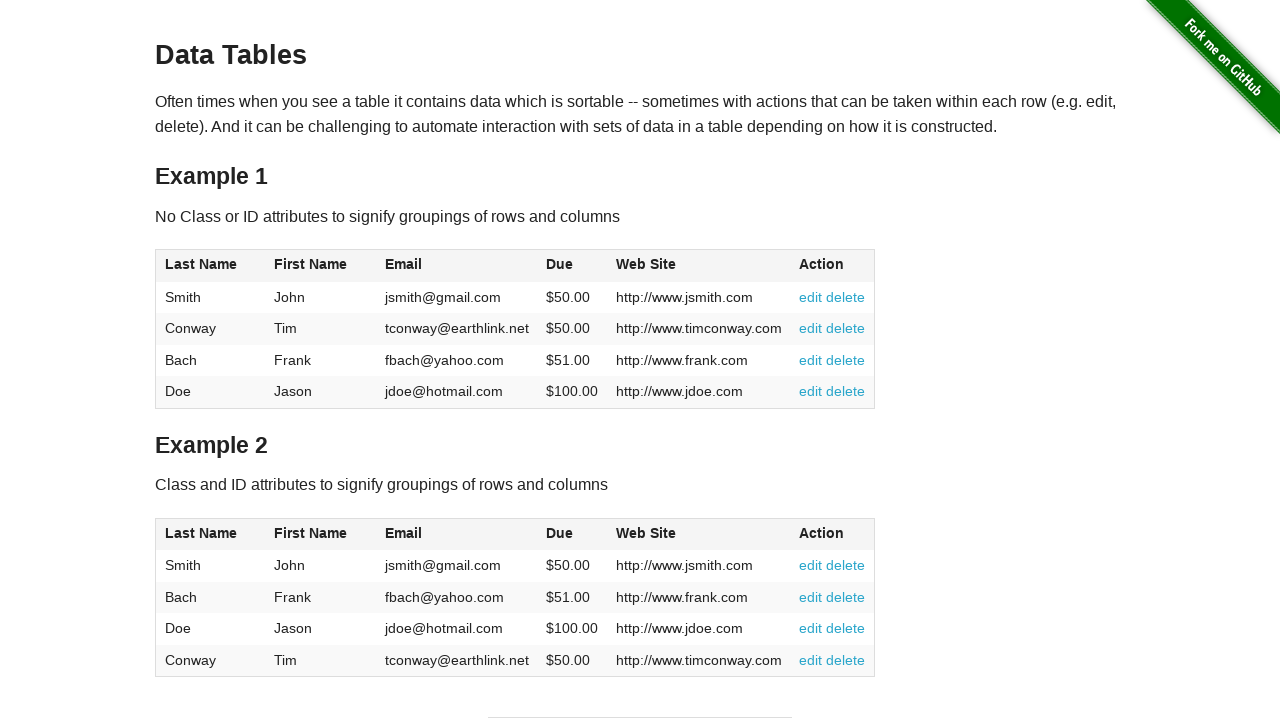

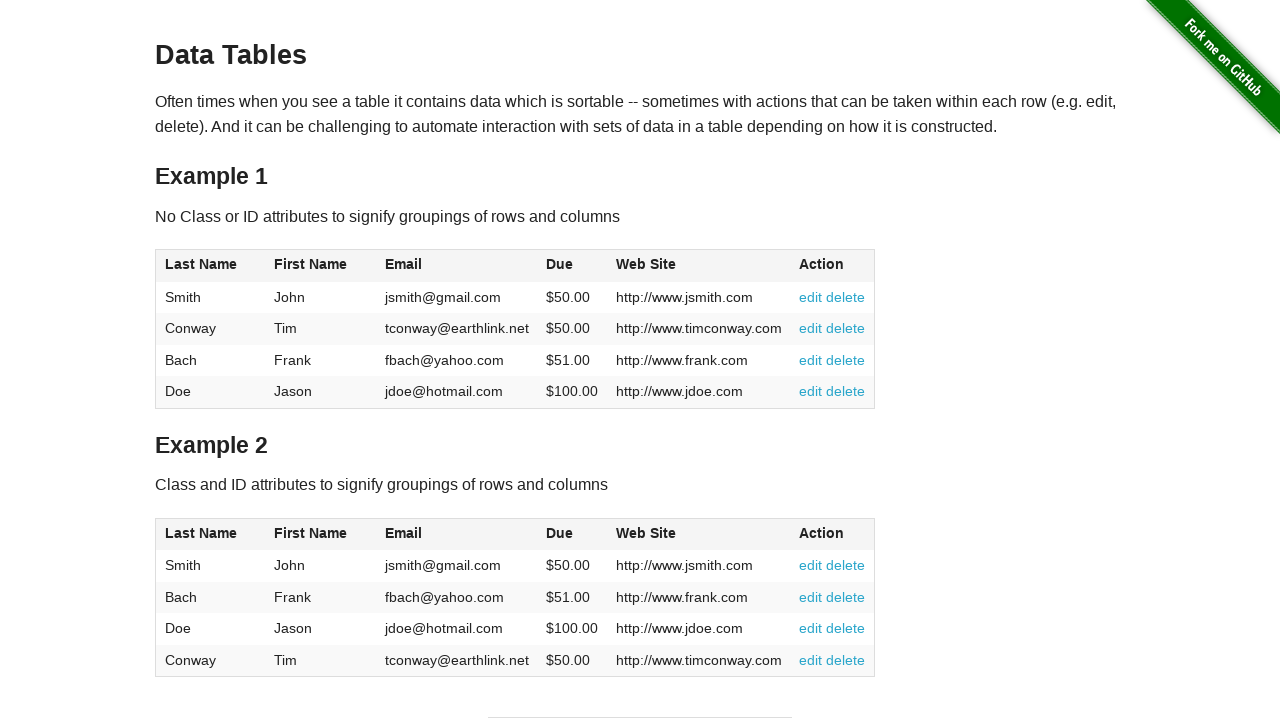